Tests search functionality on a vegetable shopping site by searching for products containing "ro", then adding all matching items to cart

Starting URL: https://rahulshettyacademy.com/seleniumPractise/#

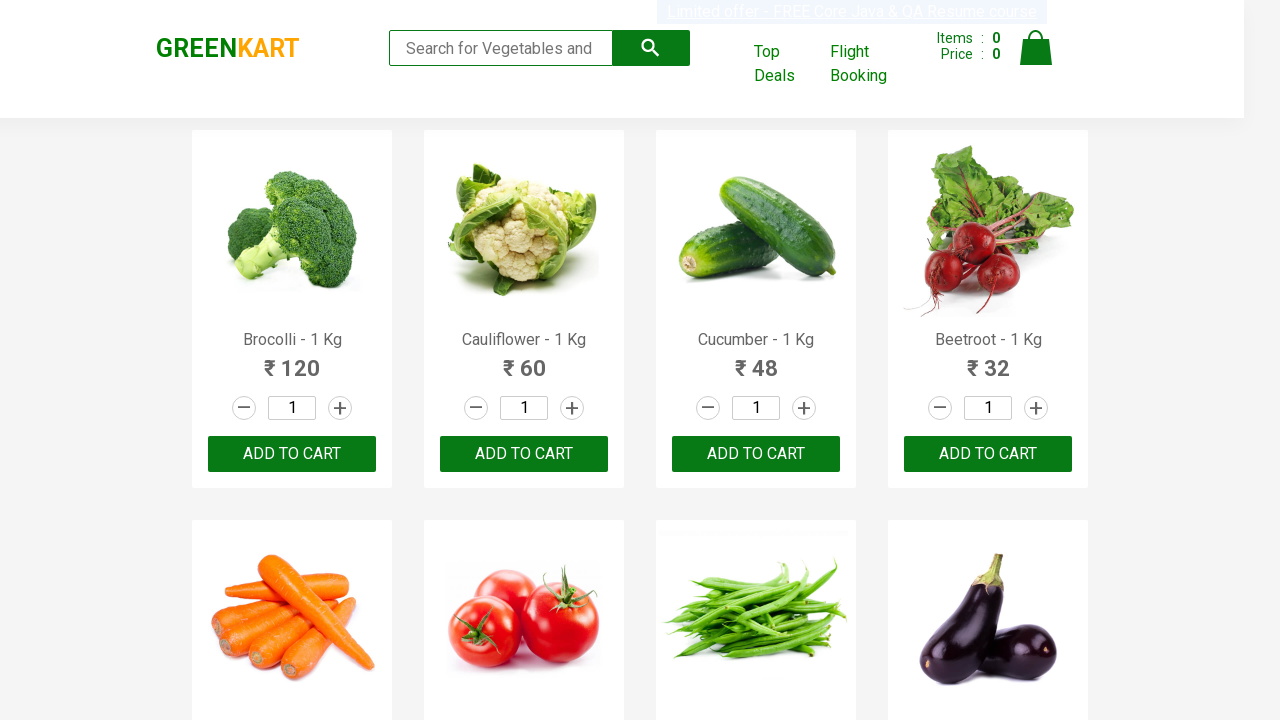

Filled search field with 'ro' to find vegetables on input.search-keyword
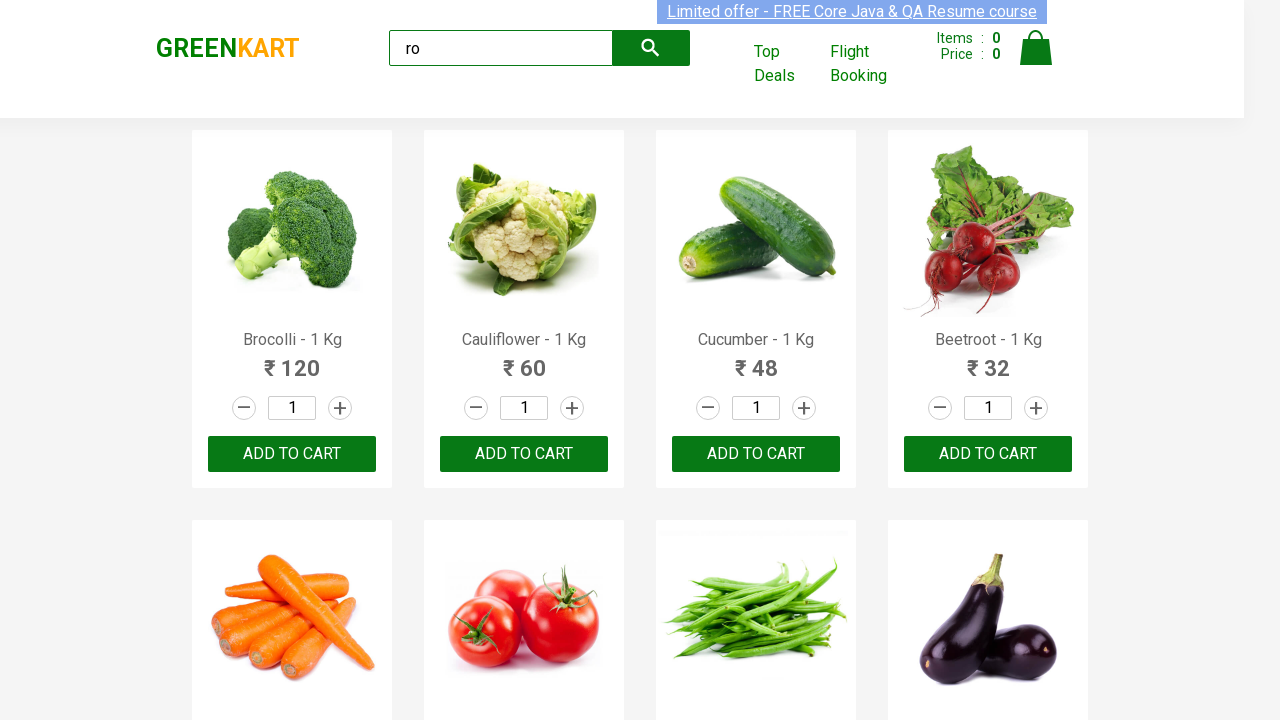

Waited 2 seconds for search results to load
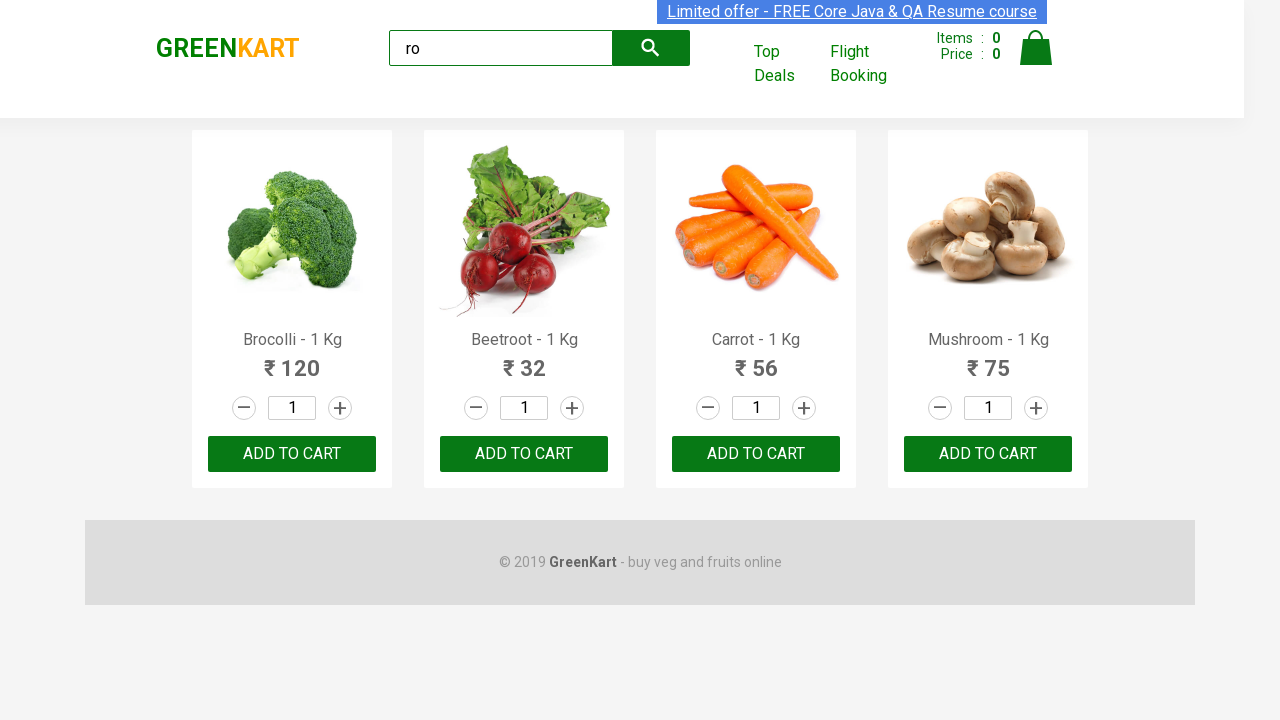

Located all 'Add to Cart' buttons for matching vegetables
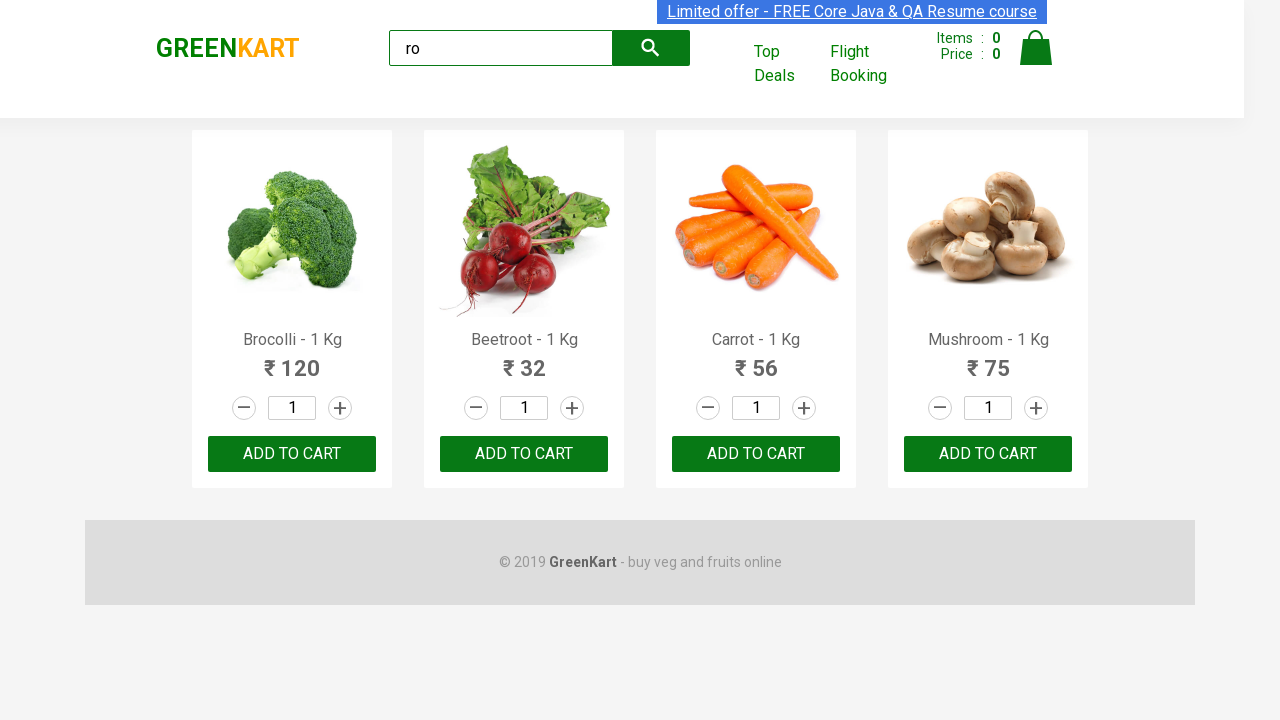

Found 4 'Add to Cart' buttons to click
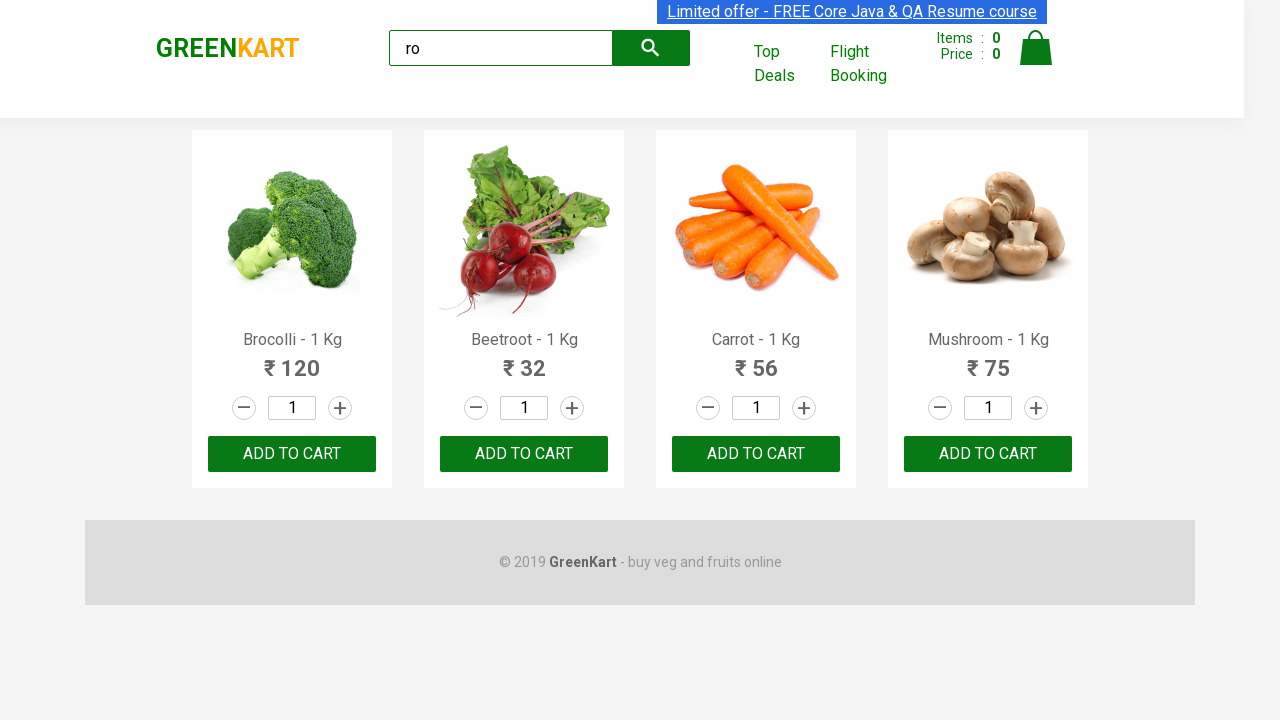

Clicked 'Add to Cart' button 1 of 4 at (292, 454) on xpath=//div[@class='product-action']/button >> nth=0
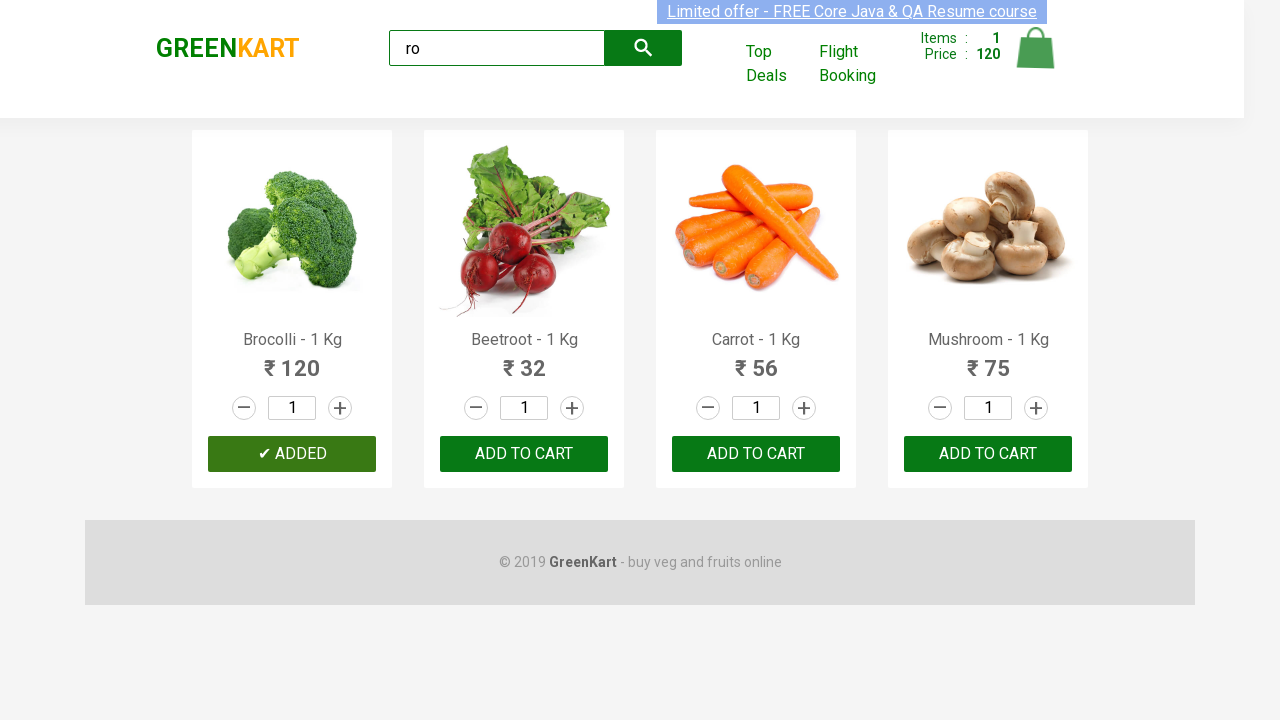

Clicked 'Add to Cart' button 2 of 4 at (524, 454) on xpath=//div[@class='product-action']/button >> nth=1
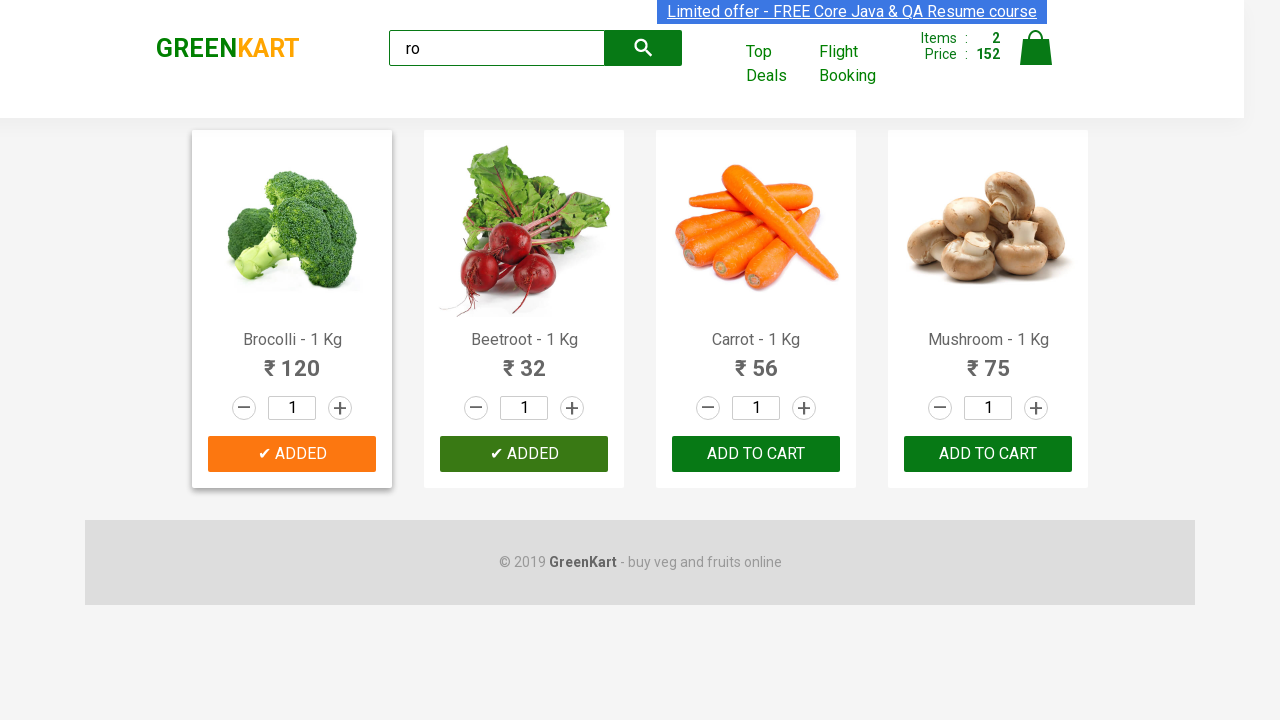

Clicked 'Add to Cart' button 3 of 4 at (756, 454) on xpath=//div[@class='product-action']/button >> nth=2
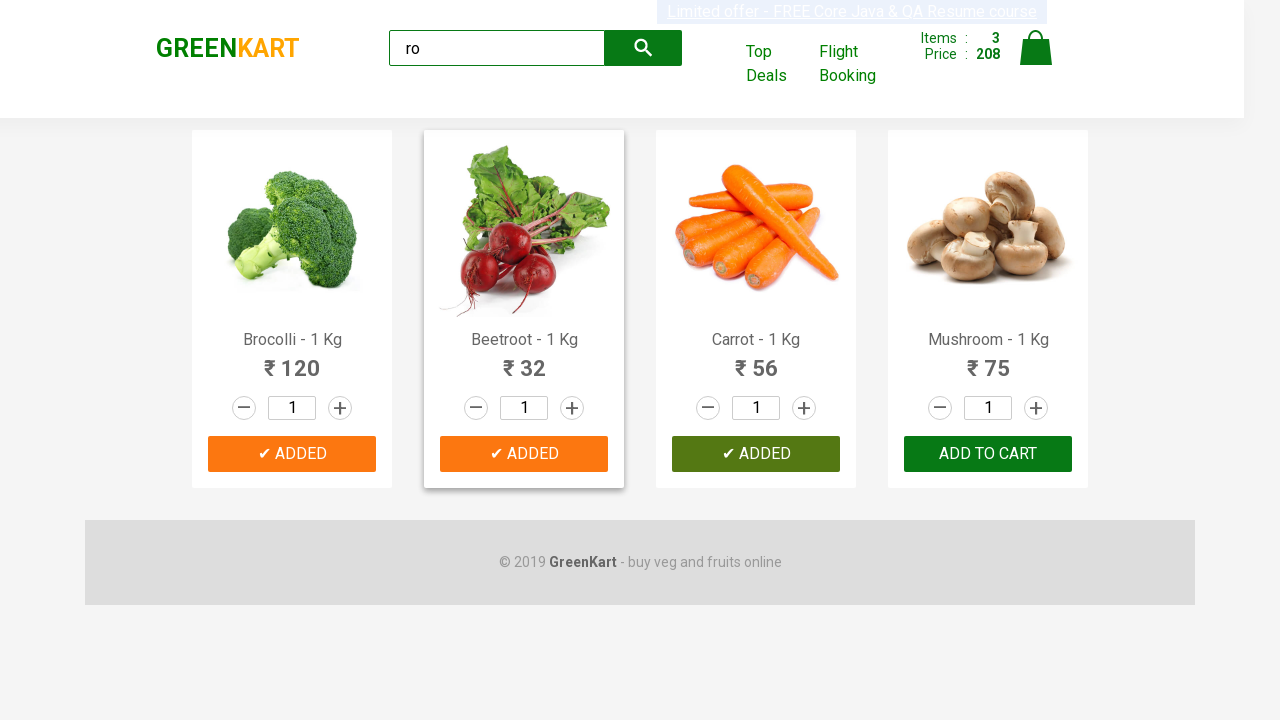

Clicked 'Add to Cart' button 4 of 4 at (988, 454) on xpath=//div[@class='product-action']/button >> nth=3
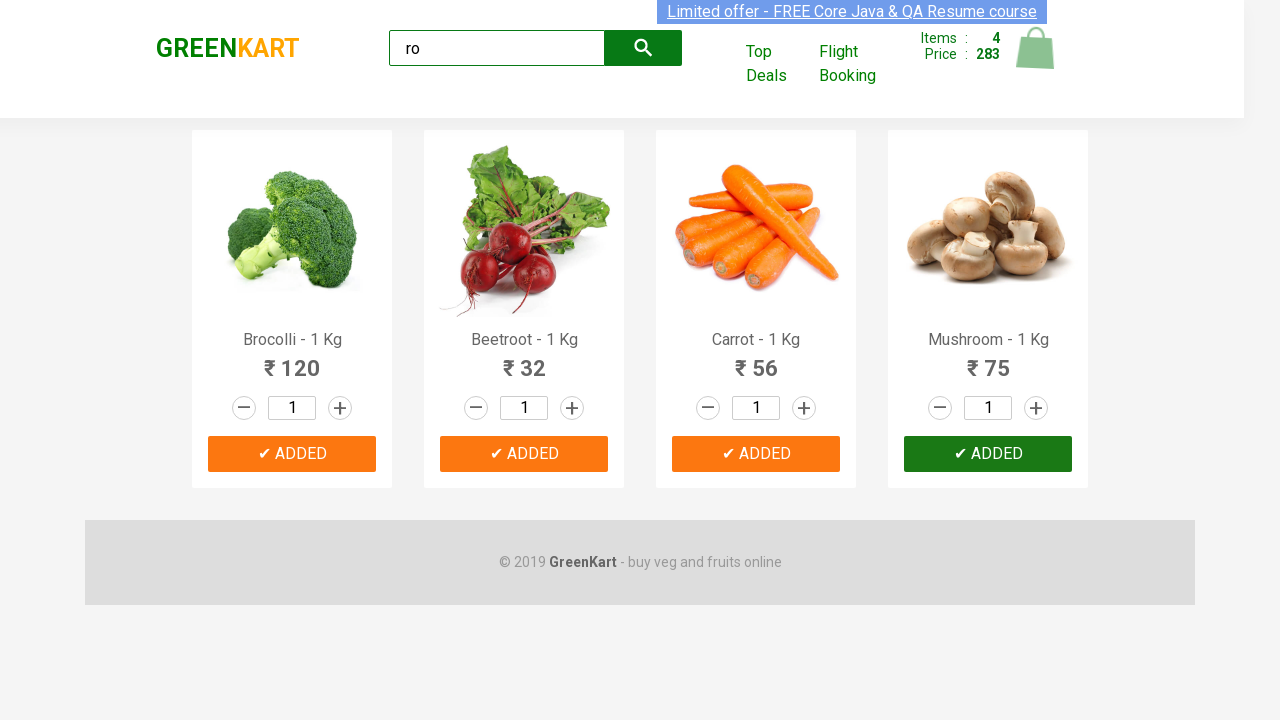

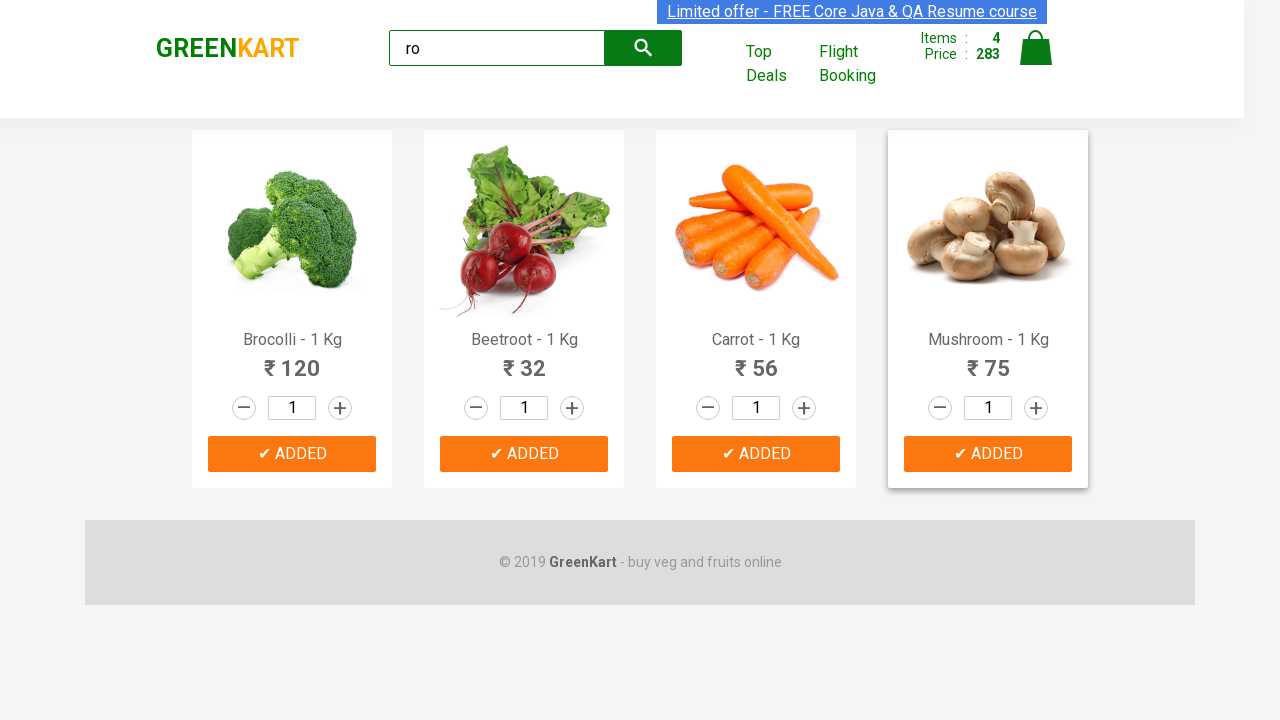